Tests password generation with master password "Master" and site "gmail.com", verifying the generated password matches expected value

Starting URL: http://angel.net/~nic/passwd.current.html

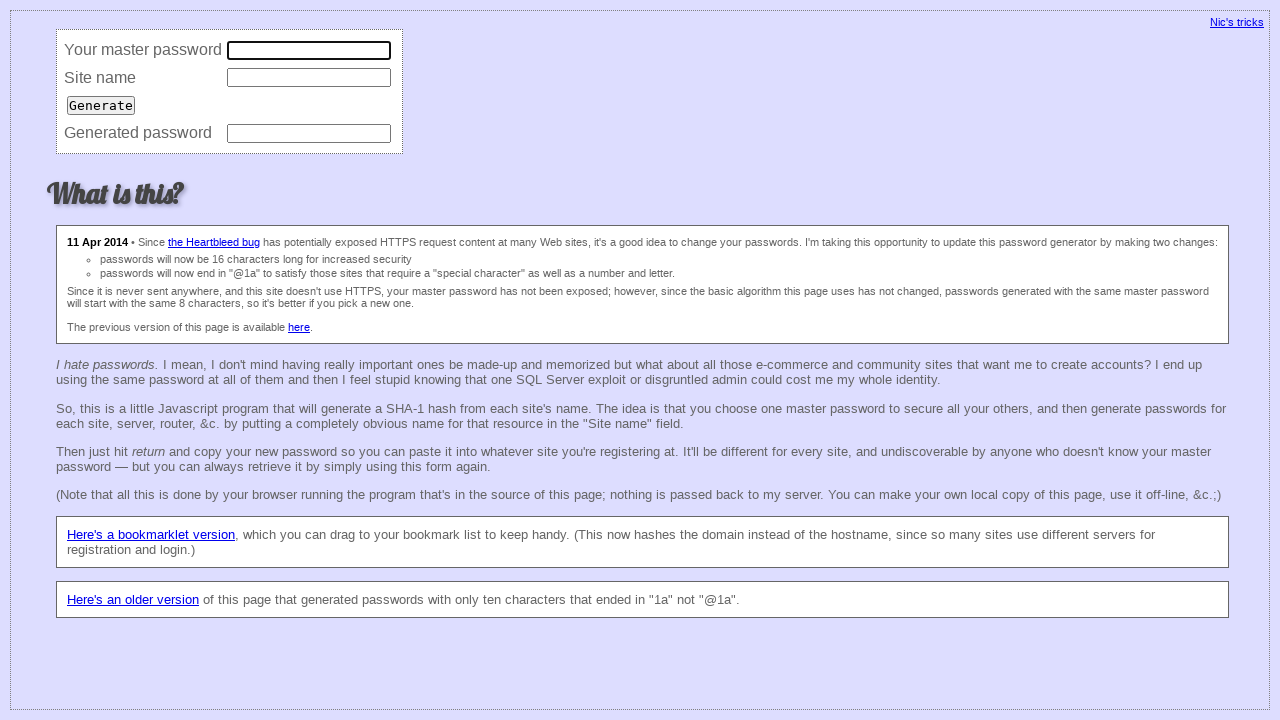

Filled master password field with 'Master' on input[name='master']
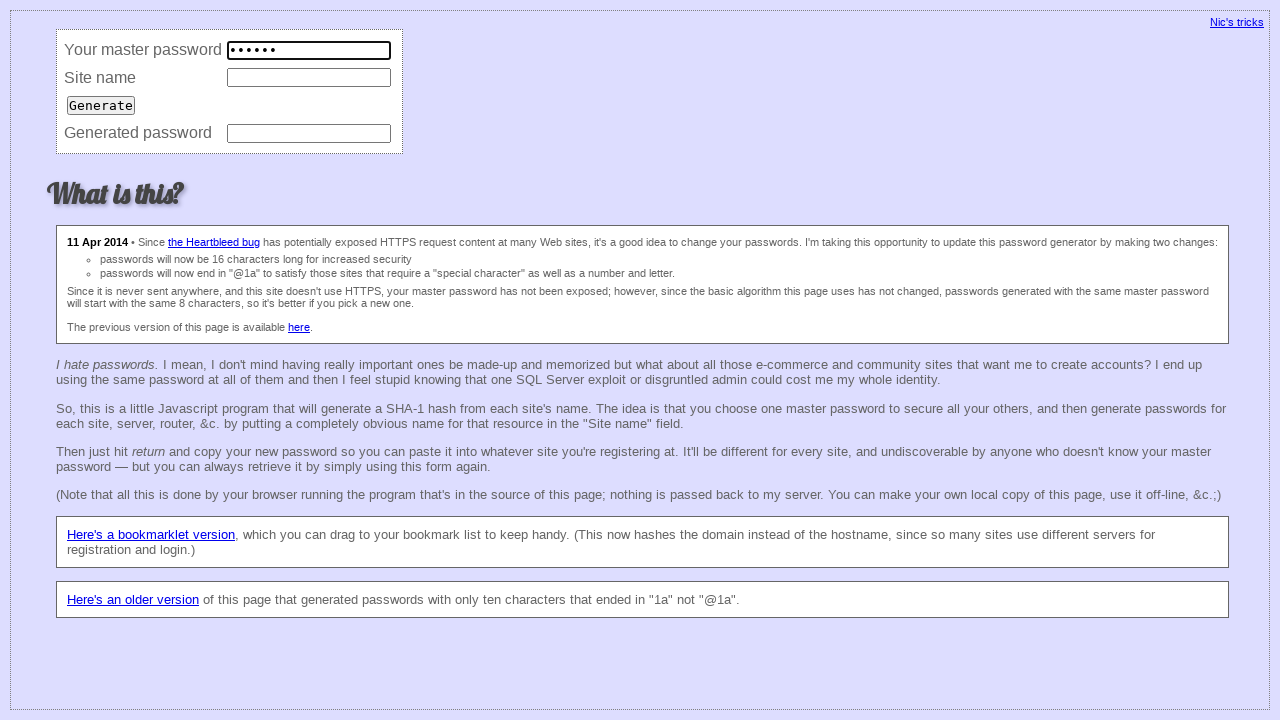

Filled site name field with 'gmail.com' on input[name='site']
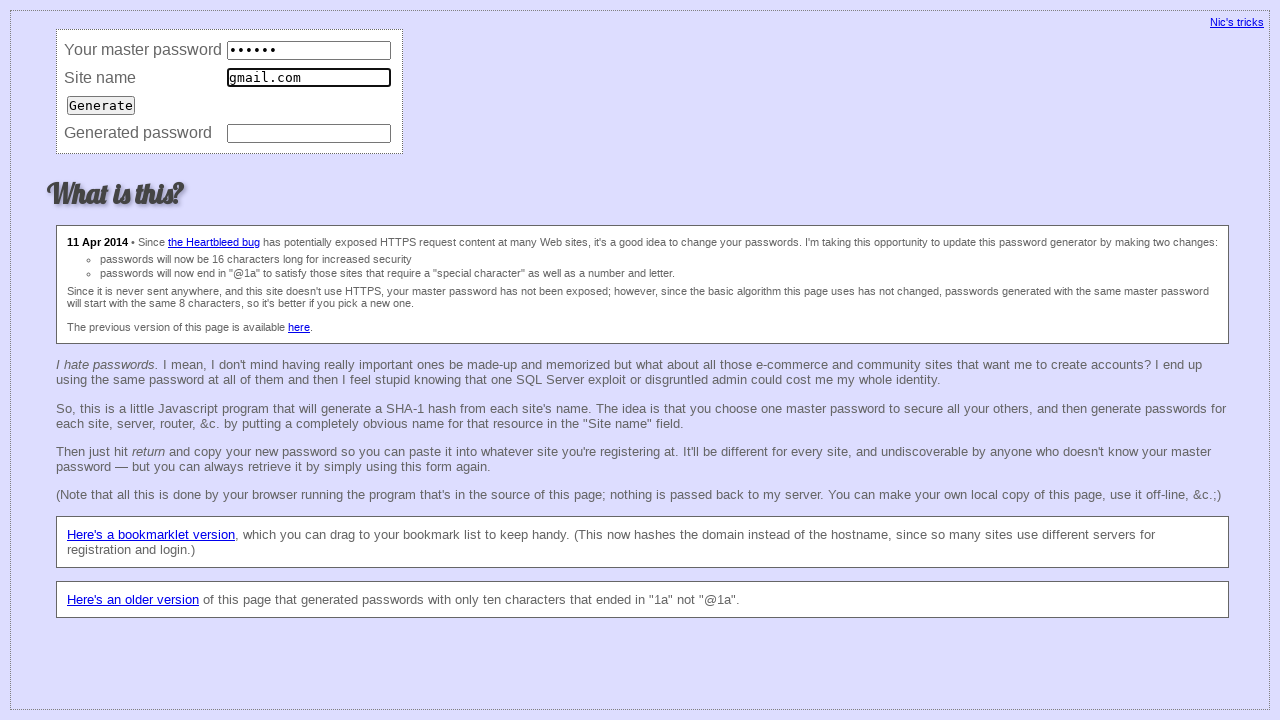

Pressed Enter to generate password on input[name='site']
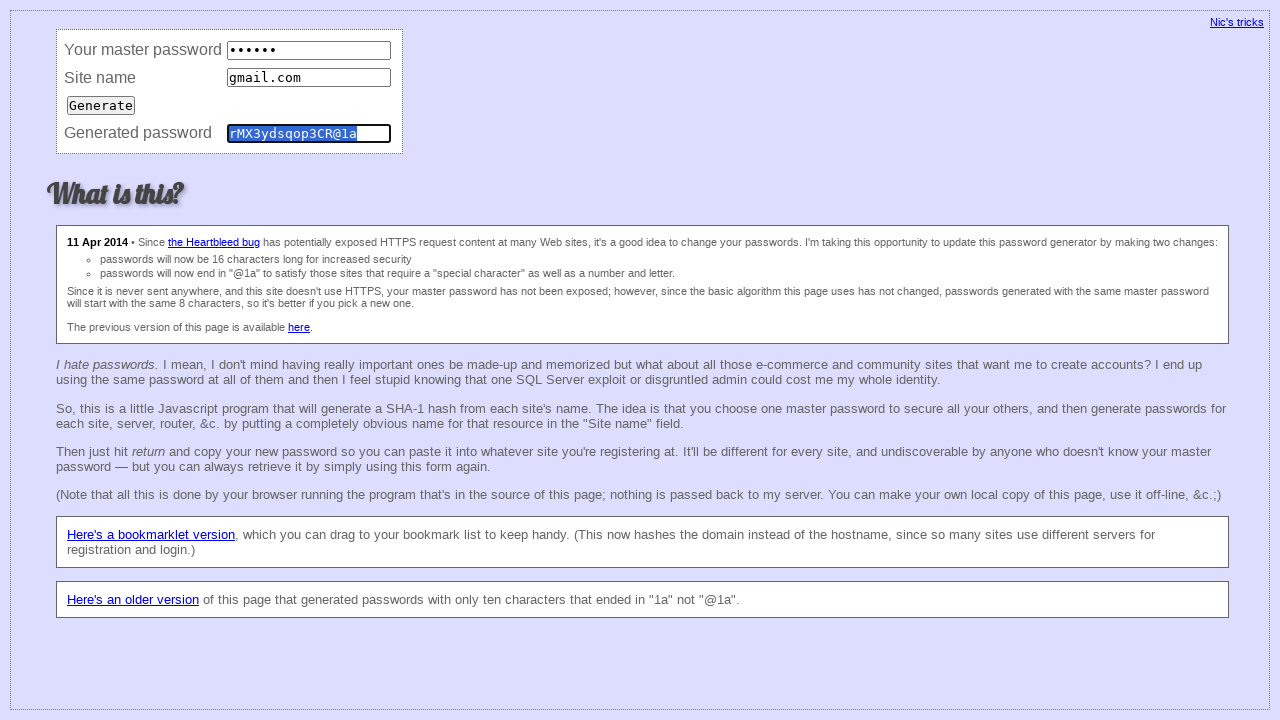

Retrieved generated password from password field
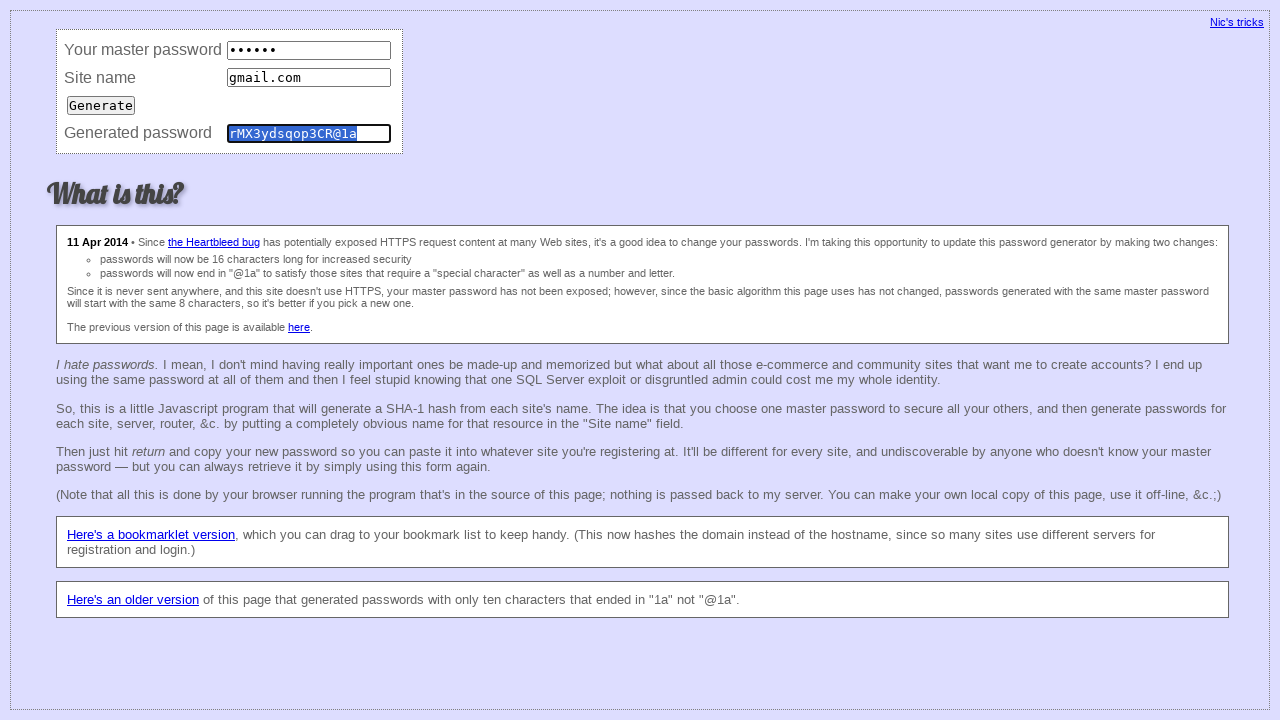

Verified generated password matches expected value 'rMX3ydsqop3CR@1a'
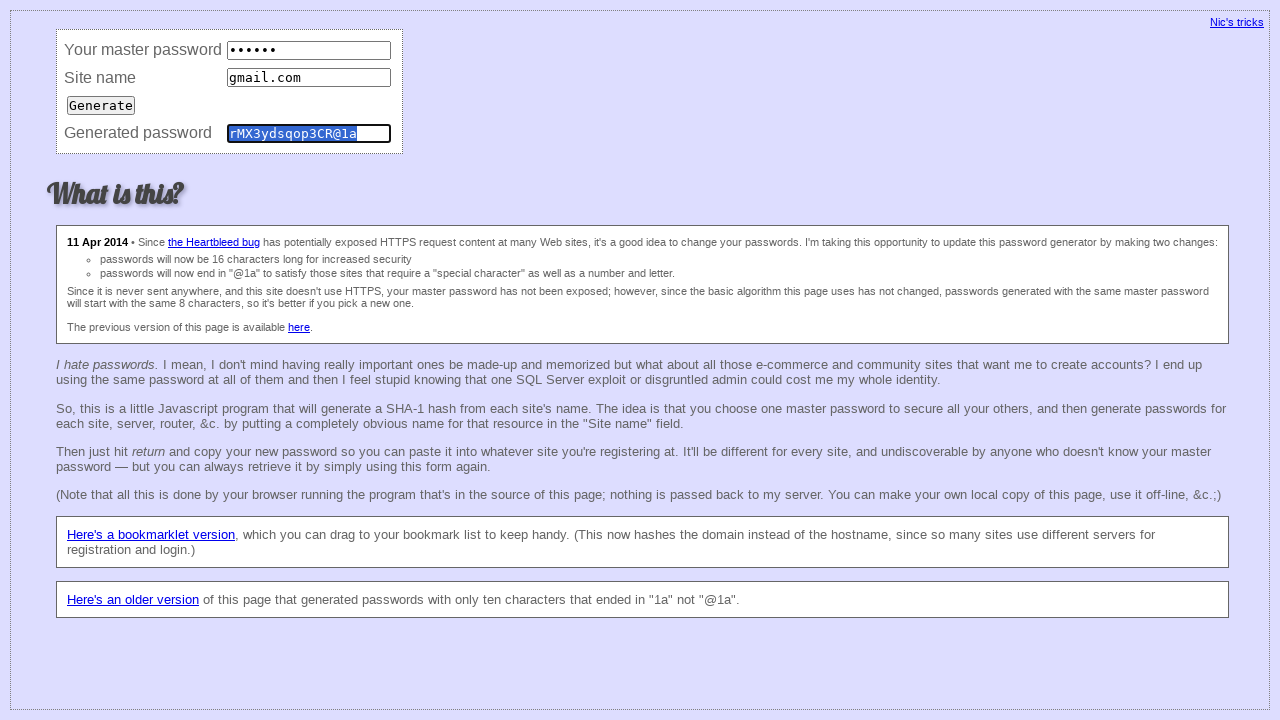

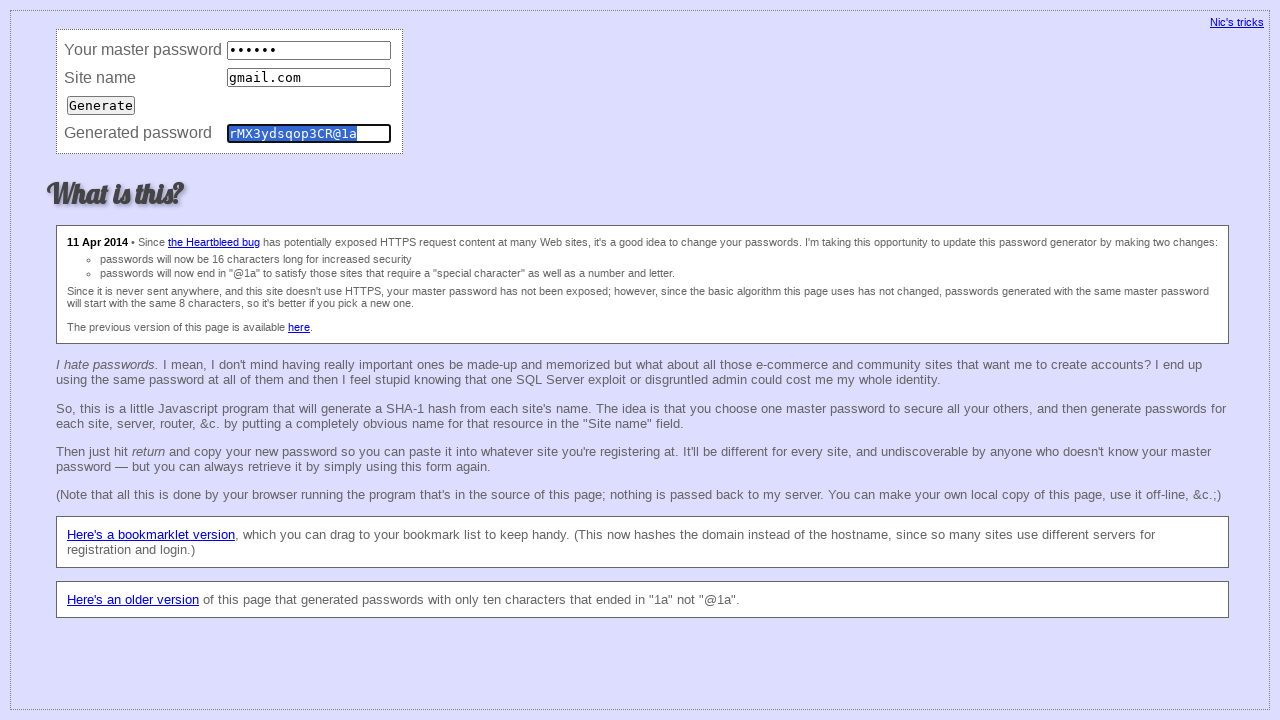